Tests alert handling by filling a name field, triggering an alert, accepting it, then triggering a confirm dialog

Starting URL: https://rahulshettyacademy.com/AutomationPractice/

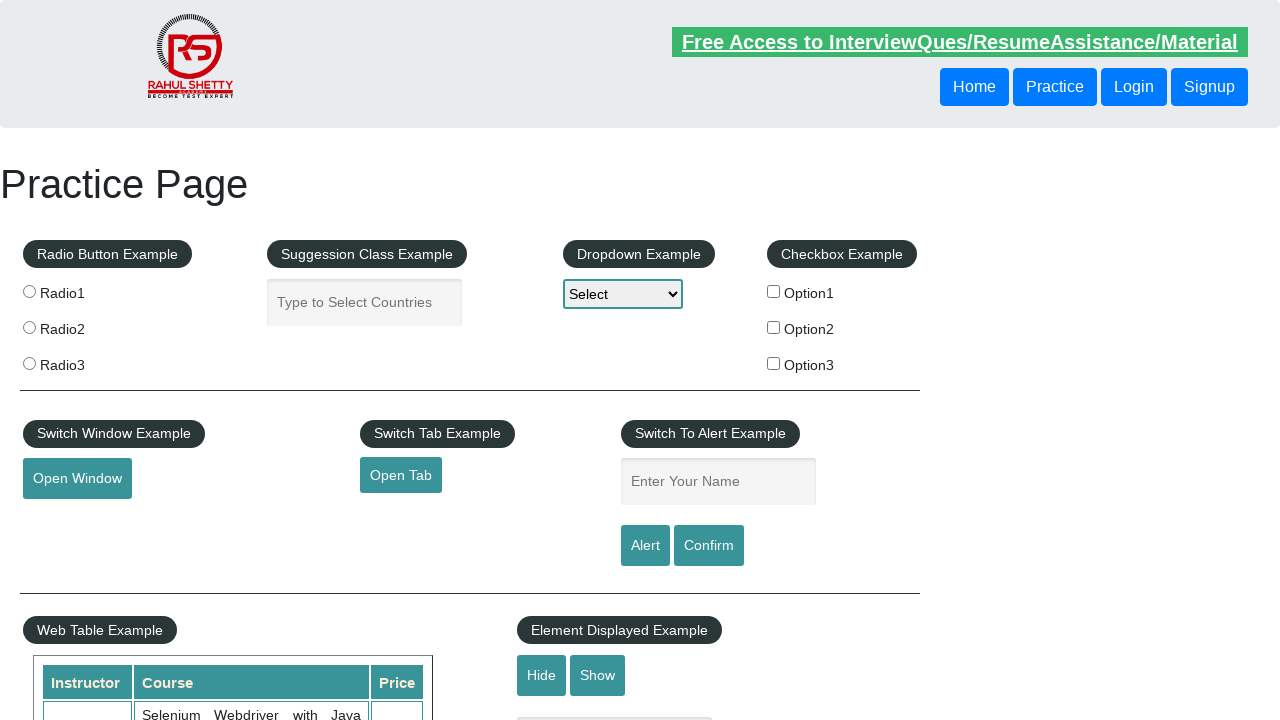

Set up dialog handler to accept all dialogs
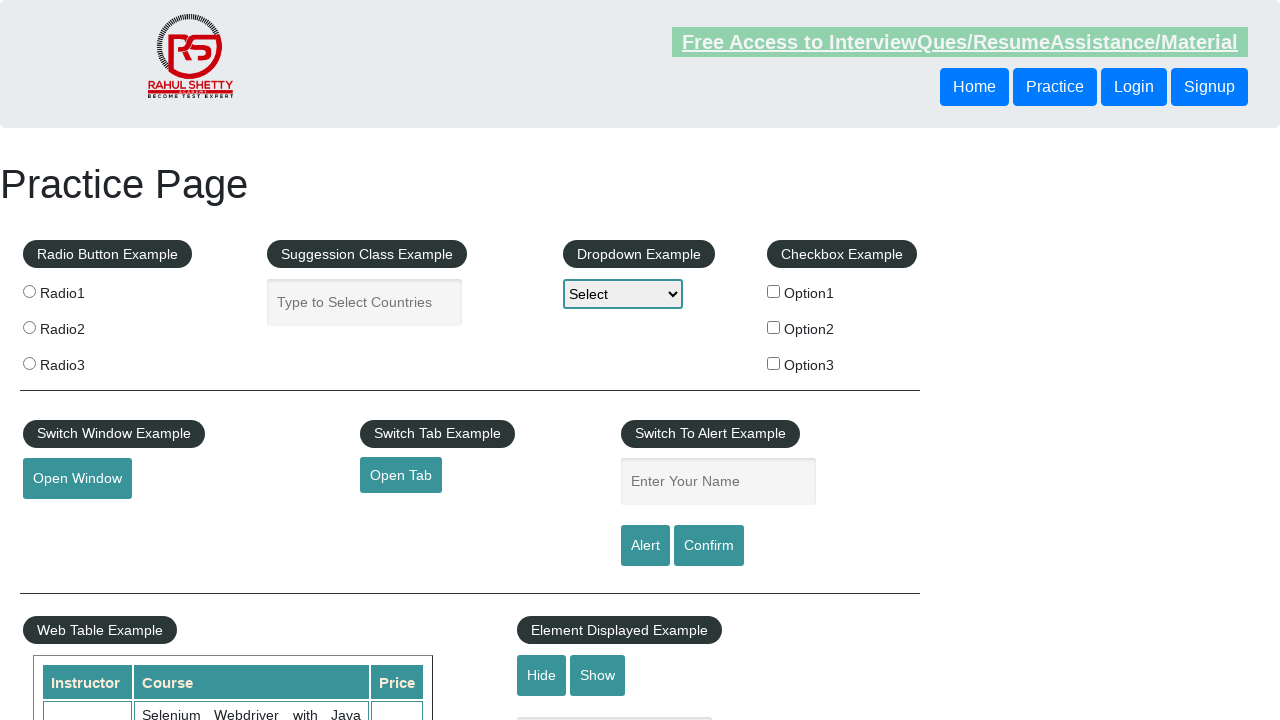

Filled name field with 'Pranita' on #name
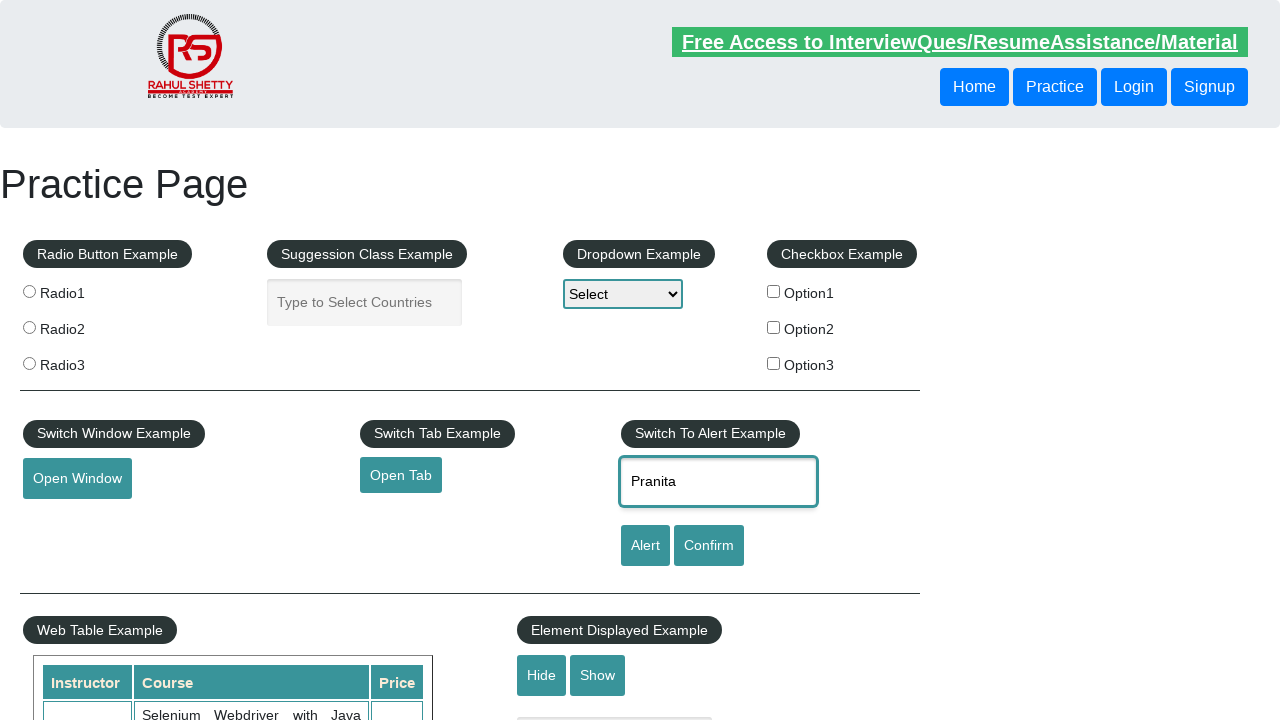

Clicked alert button to trigger alert dialog at (645, 546) on #alertbtn
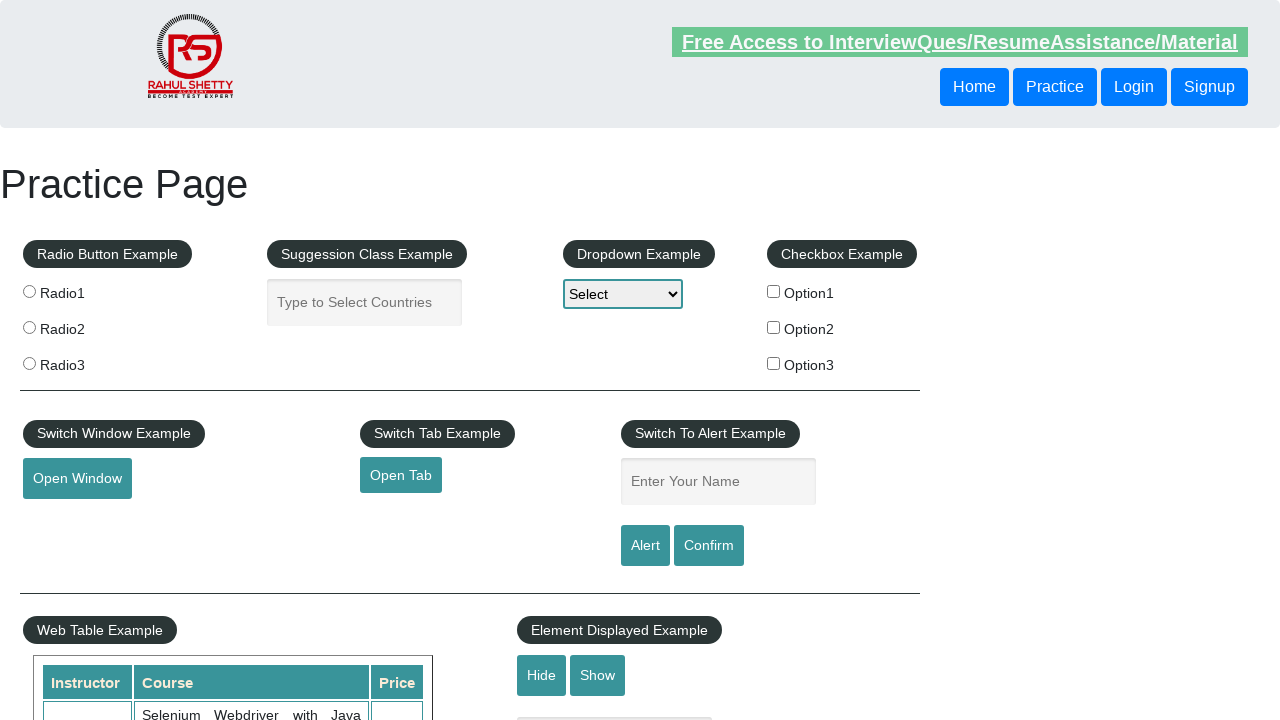

Waited for alert processing to complete
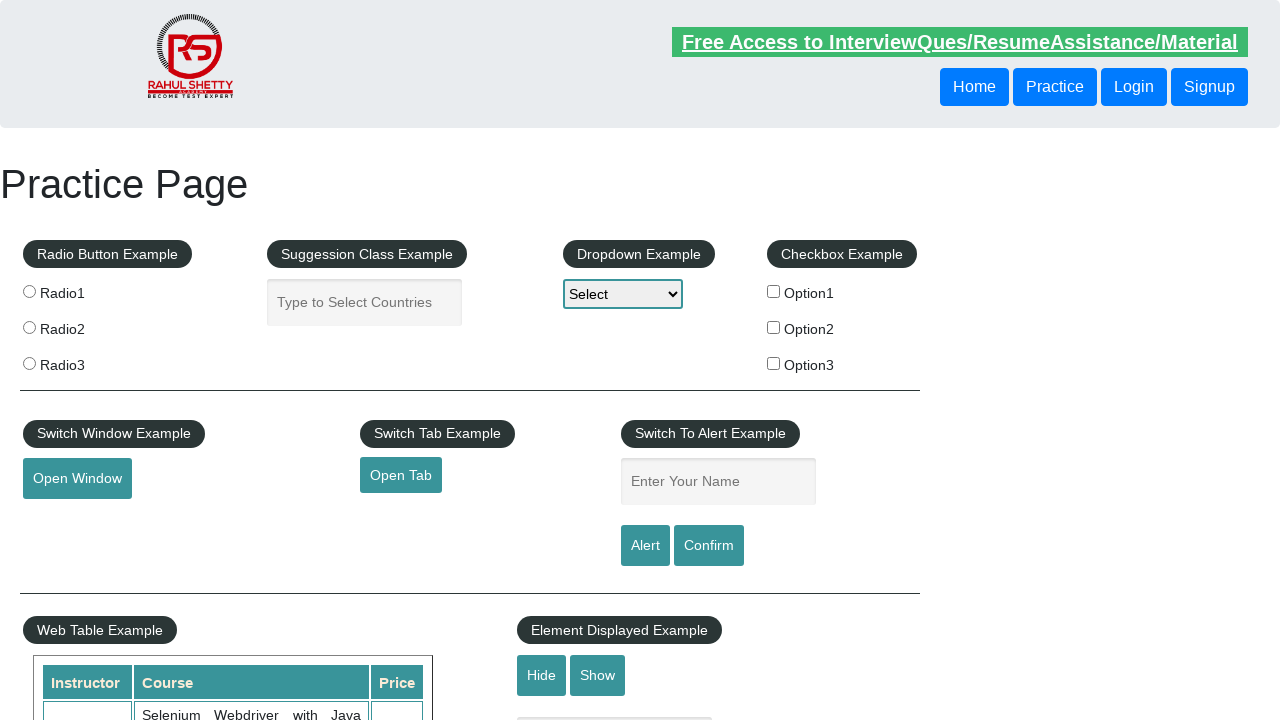

Clicked confirm button to trigger confirm dialog at (709, 546) on #confirmbtn
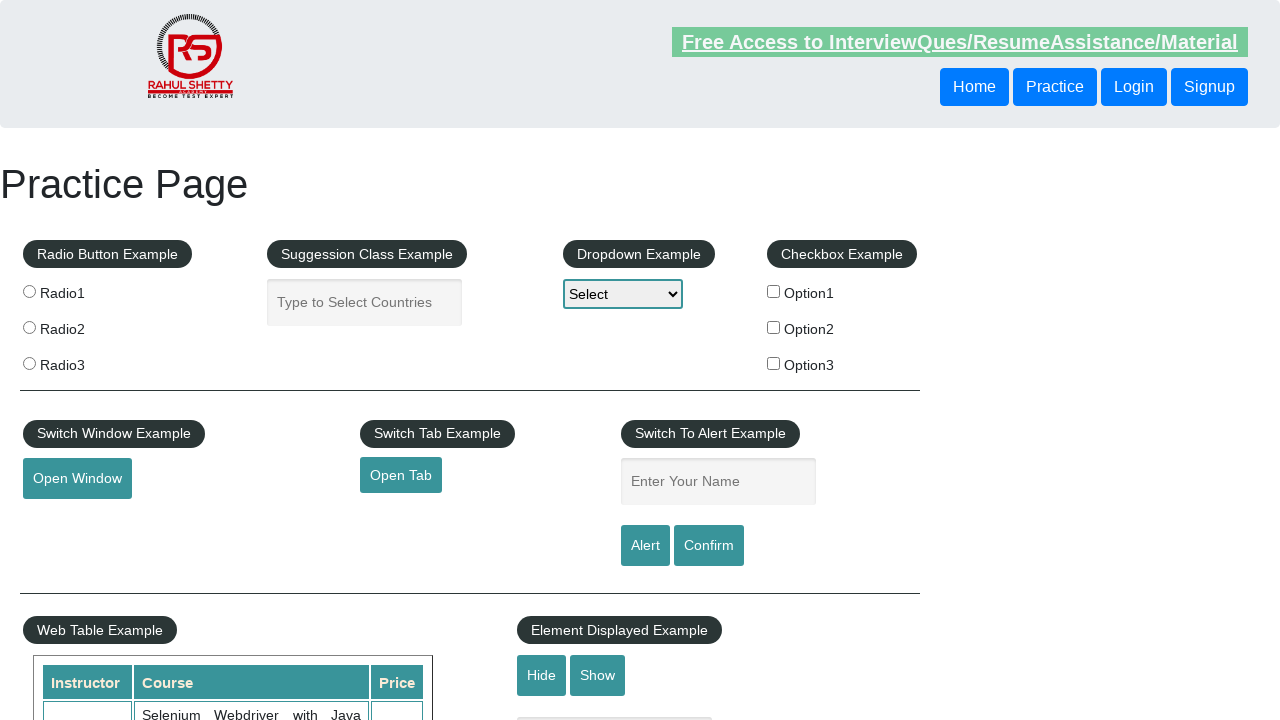

Waited for confirm dialog processing to complete
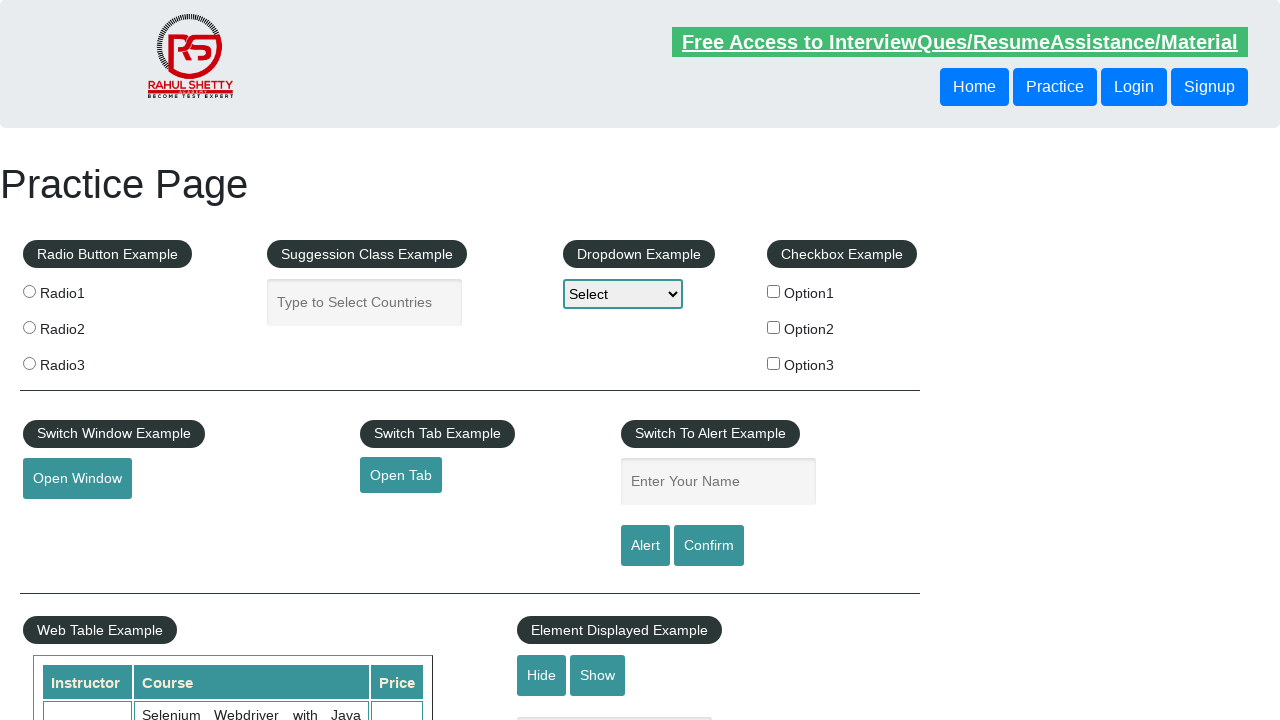

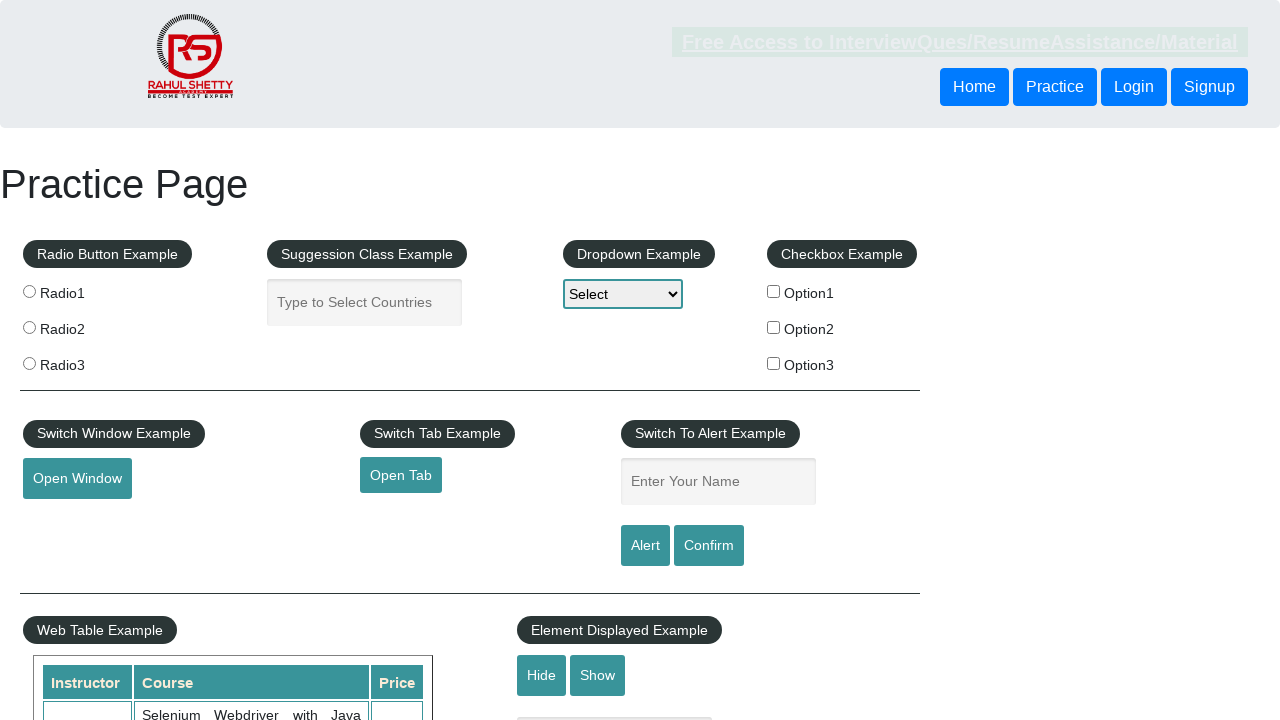